Tests navigation to the Blog page by clicking the blog button in the header and verifying the URL contains 'blog'

Starting URL: https://webdriver.io/

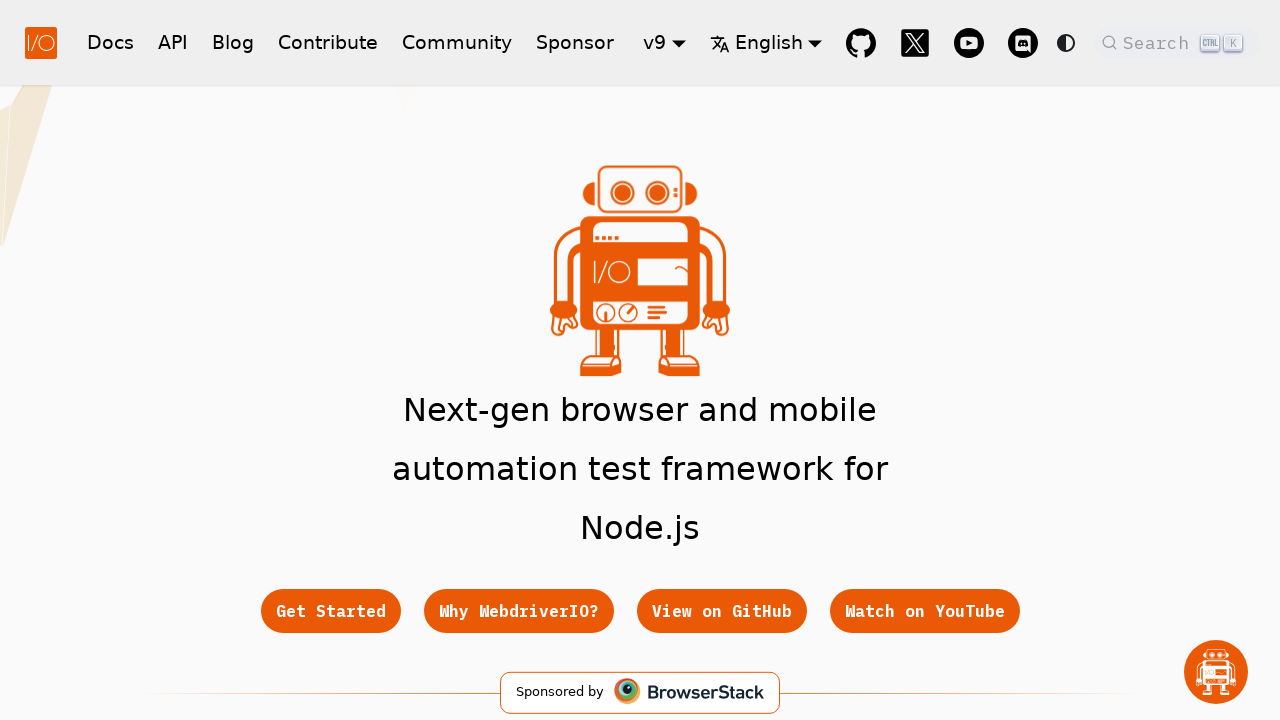

Clicked the Blog button in the header at (233, 42) on a[href='/blog']
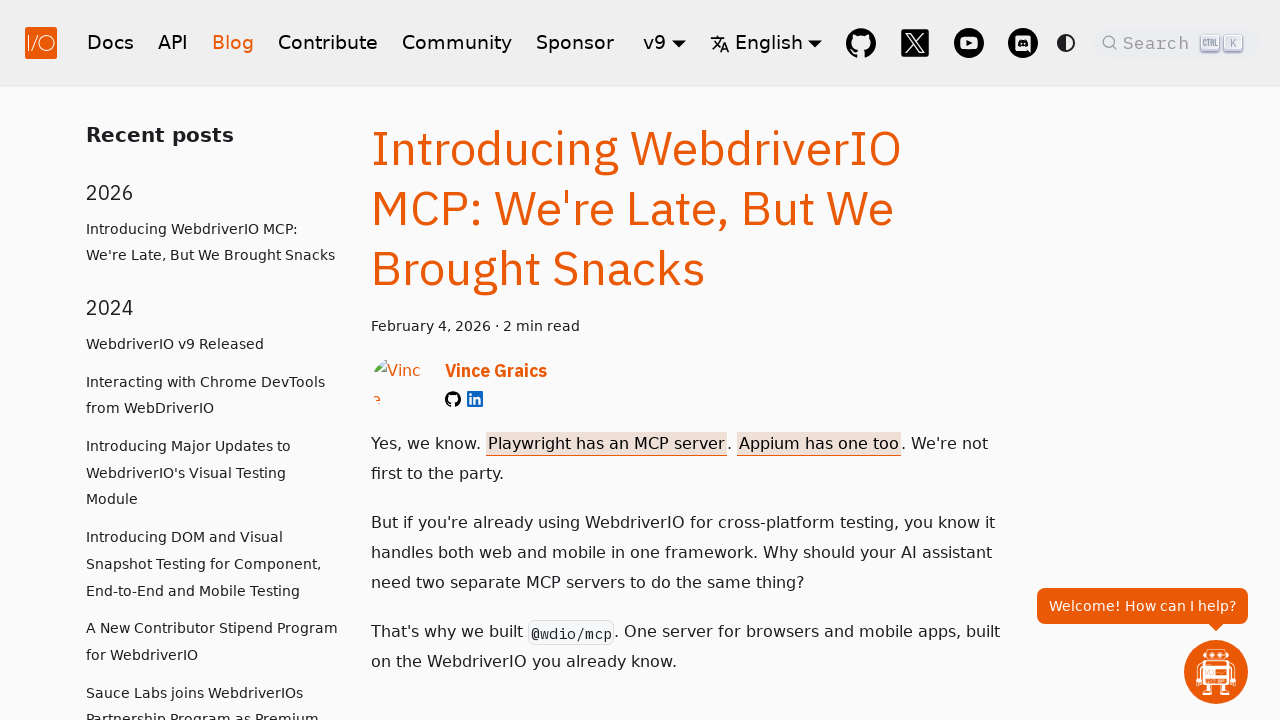

Navigation to Blog page completed, URL contains 'blog'
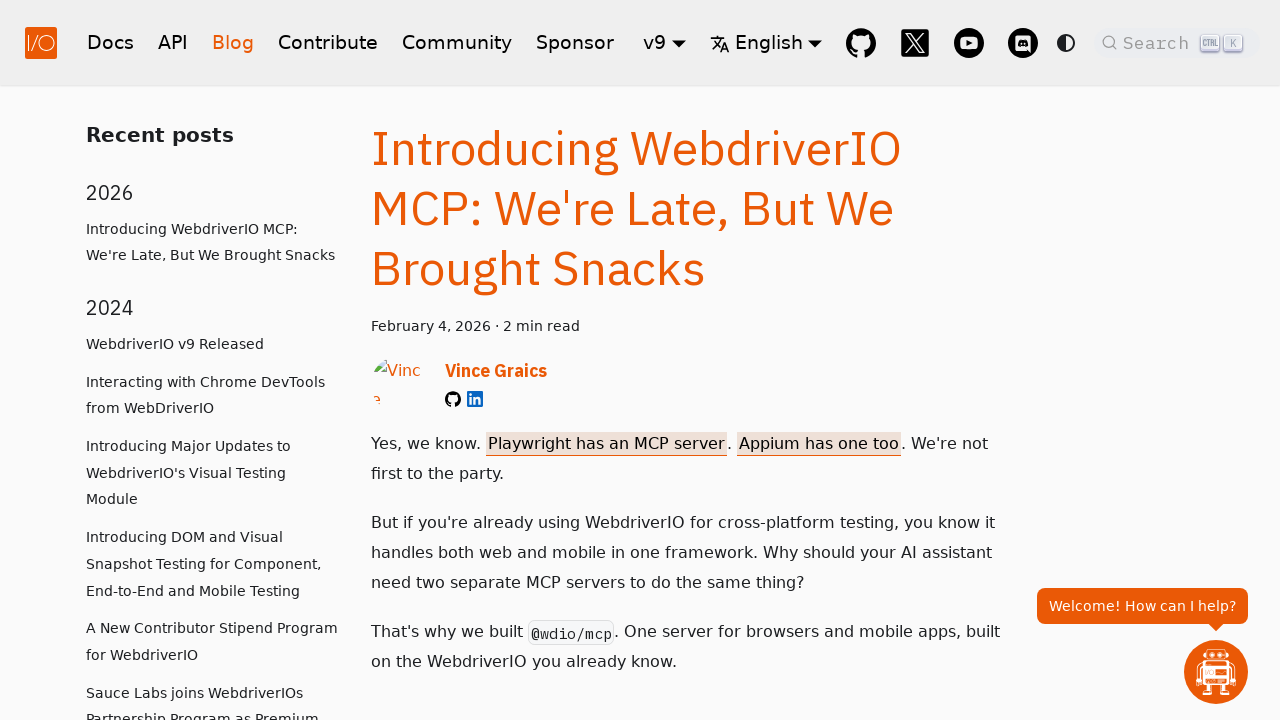

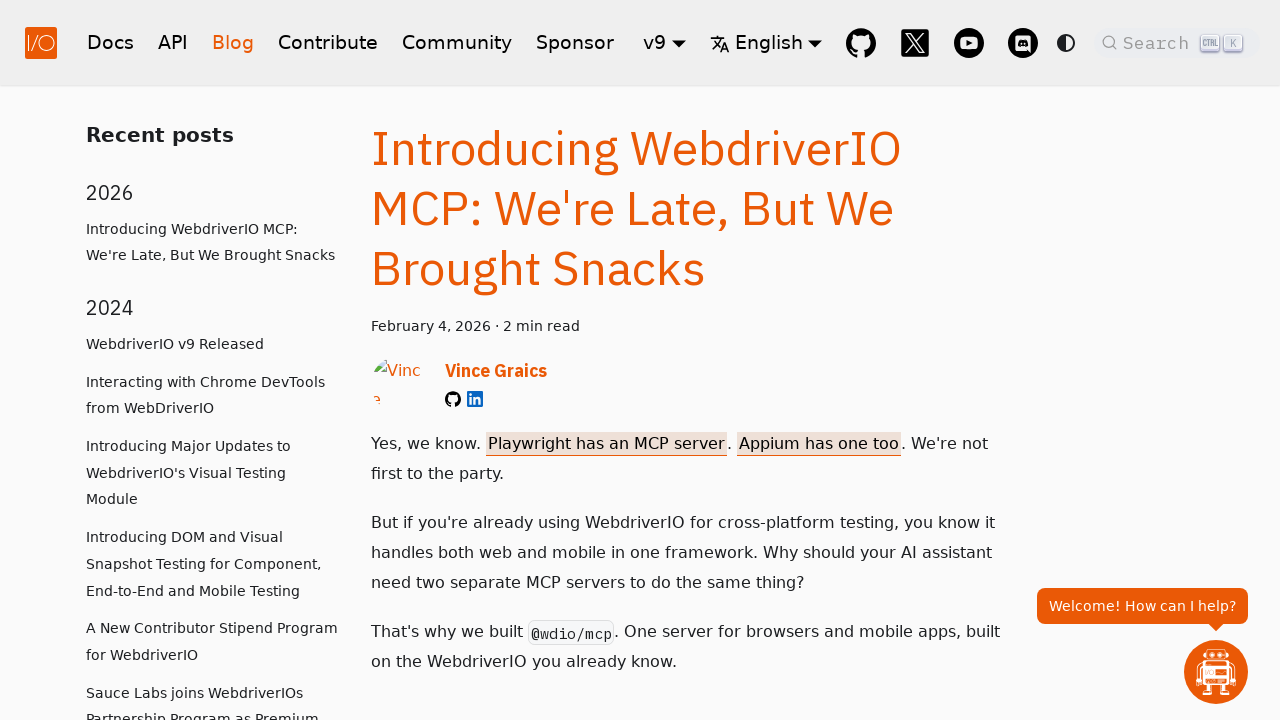